Tests dynamic button clicking functionality where buttons become enabled sequentially after clicking the previous one, verifying the message updates correctly after all buttons are clicked.

Starting URL: https://testpages.herokuapp.com/styled/dynamic-buttons-disabled.html

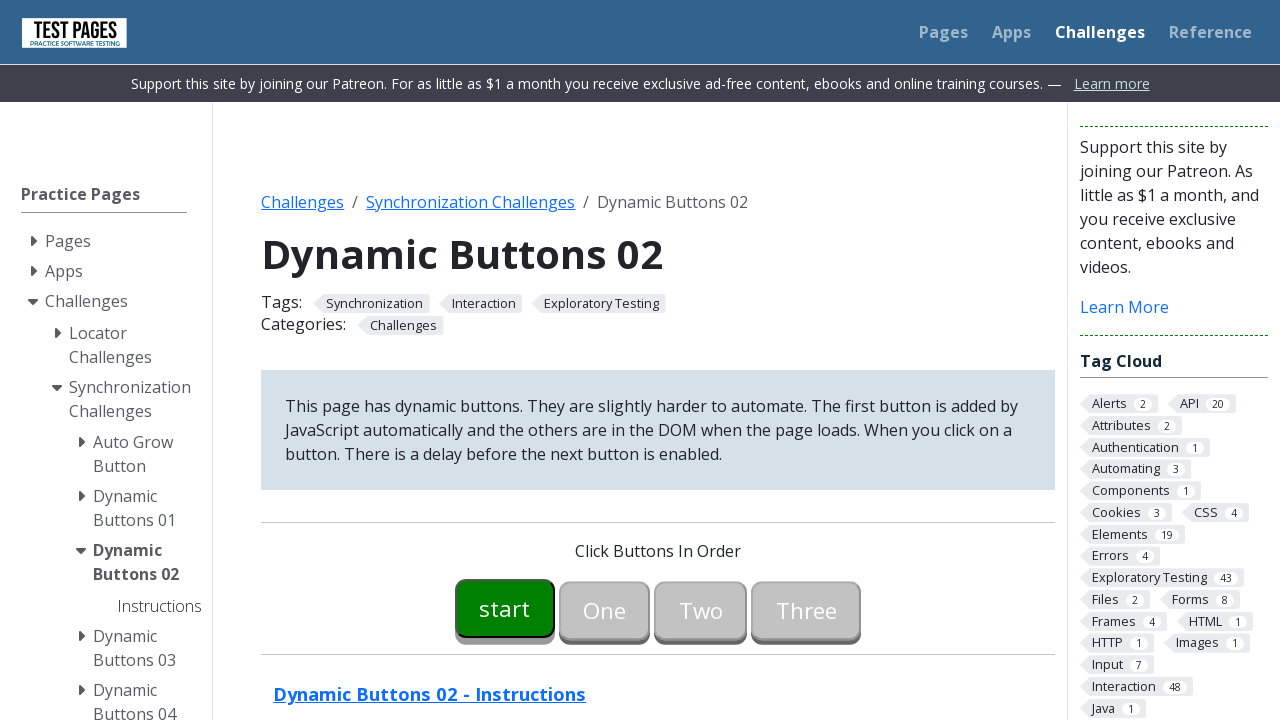

Clicked the start button (button00) at (505, 608) on #button00
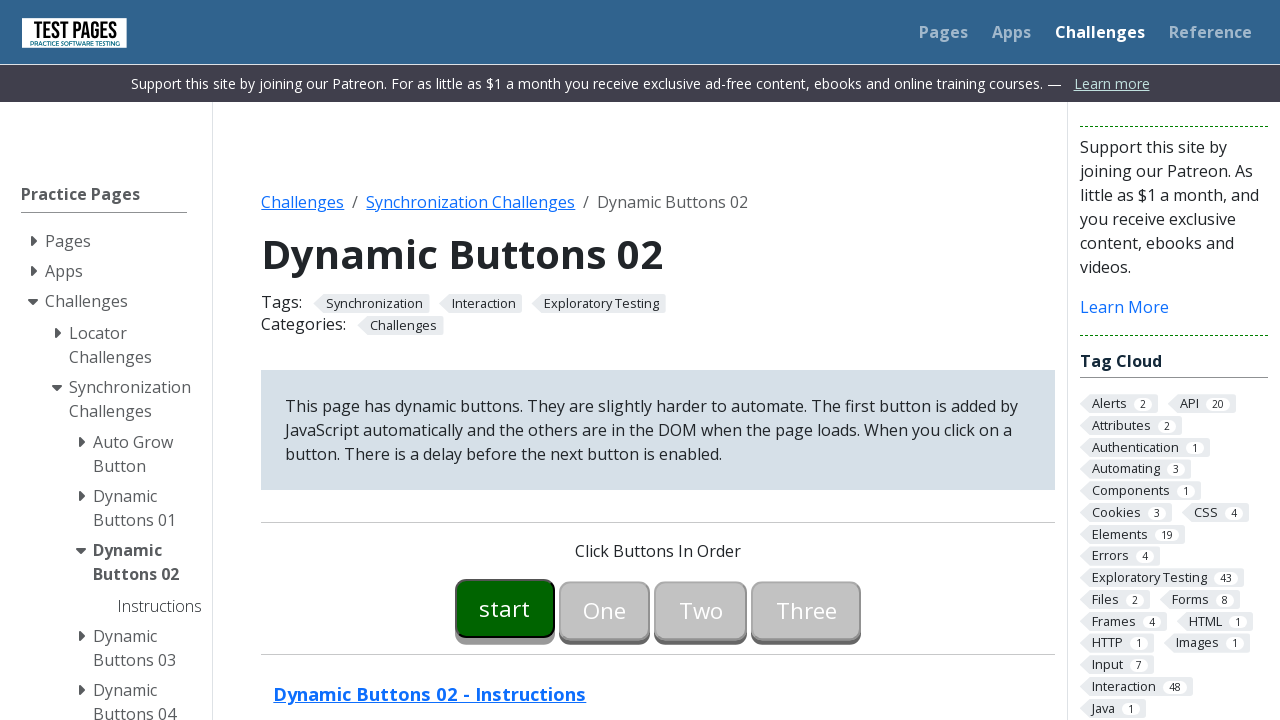

Waited for button01 to be enabled
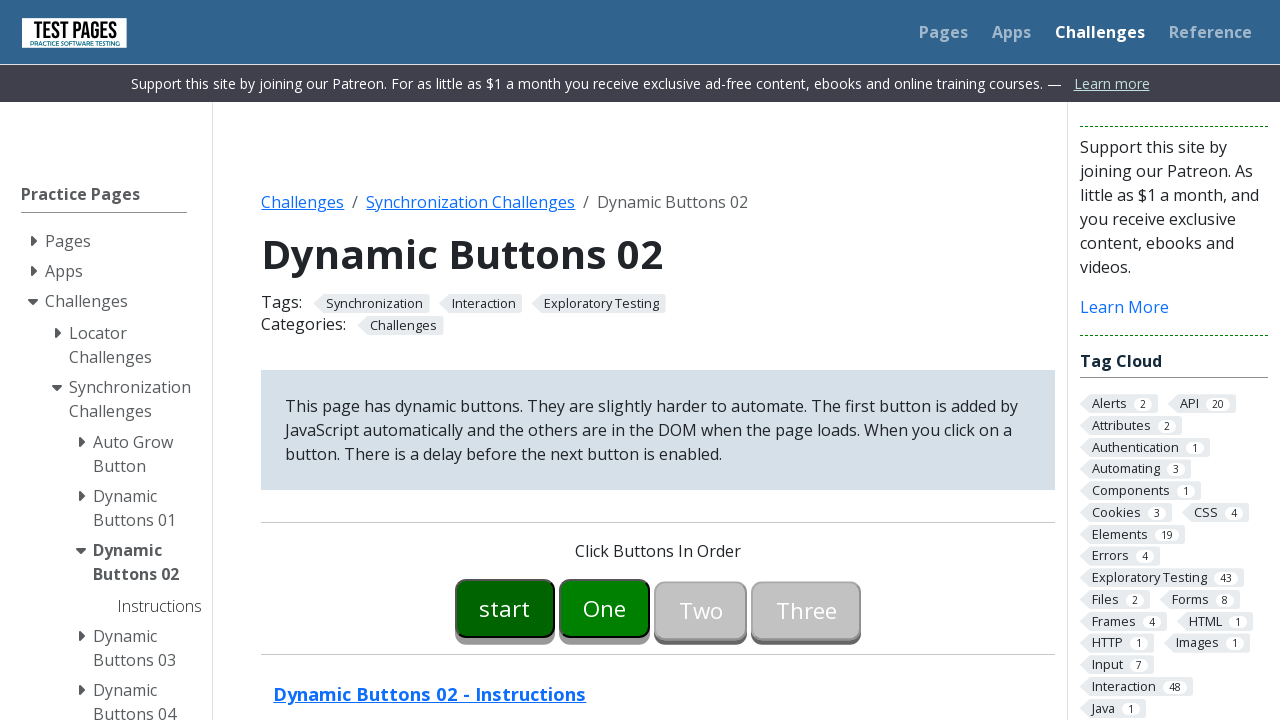

Clicked button01 at (605, 608) on #button01
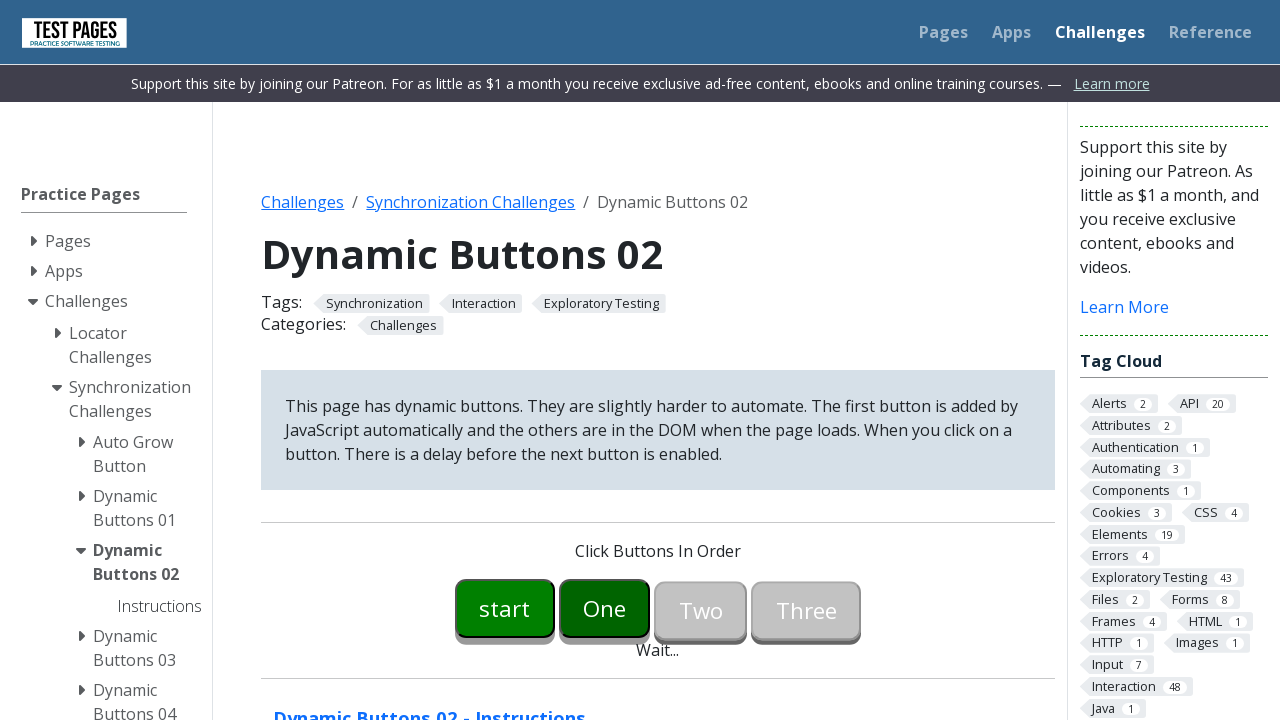

Waited for button02 to be enabled
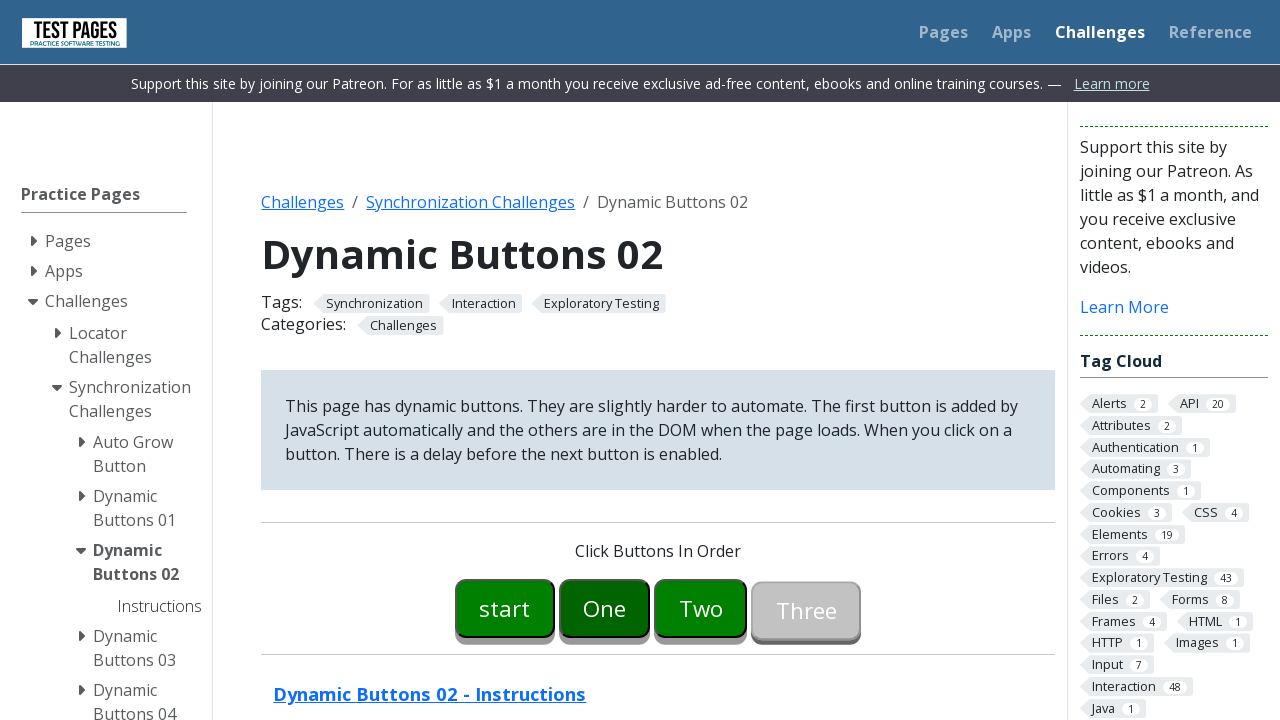

Clicked button02 at (701, 608) on #button02
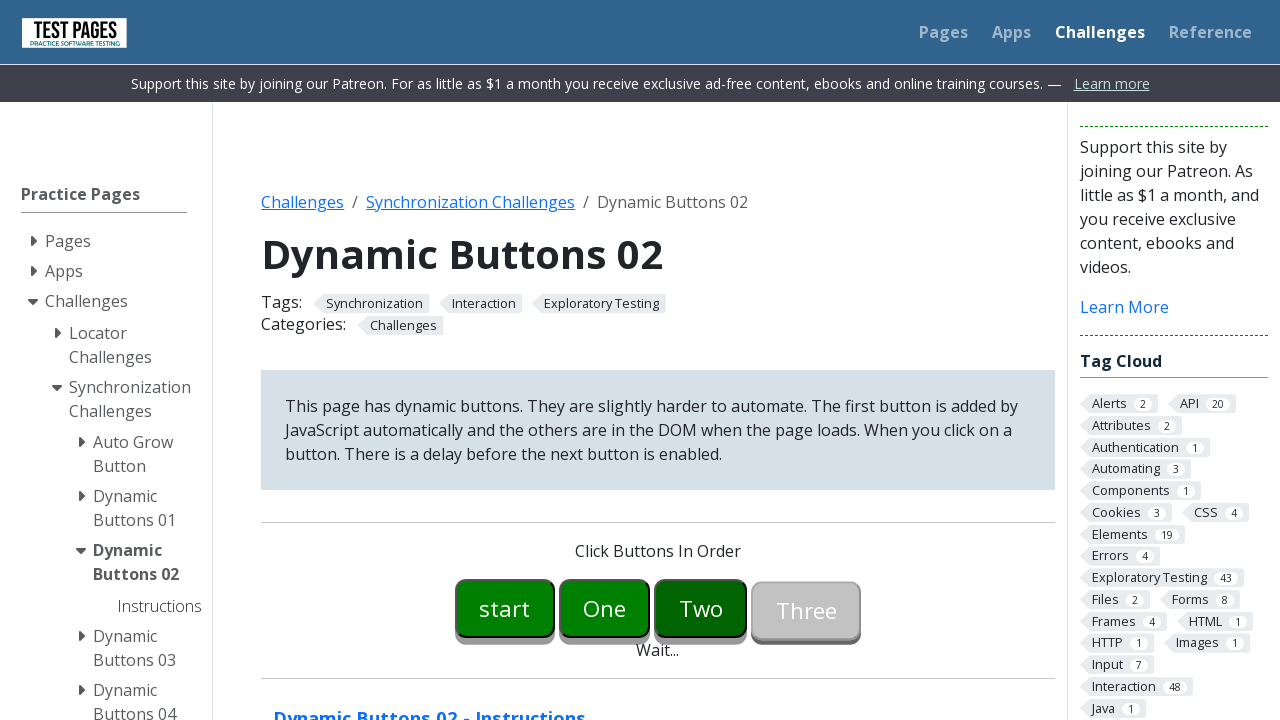

Waited for button03 to be enabled
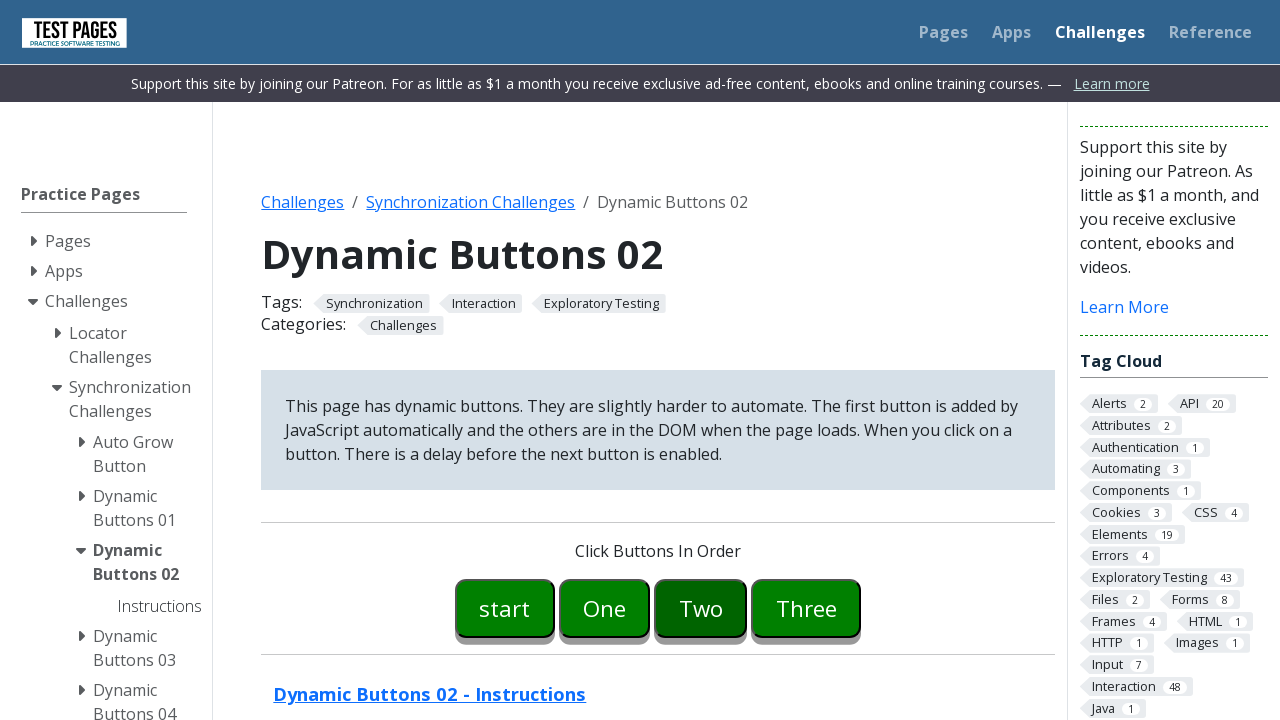

Clicked button03 at (806, 608) on #button03
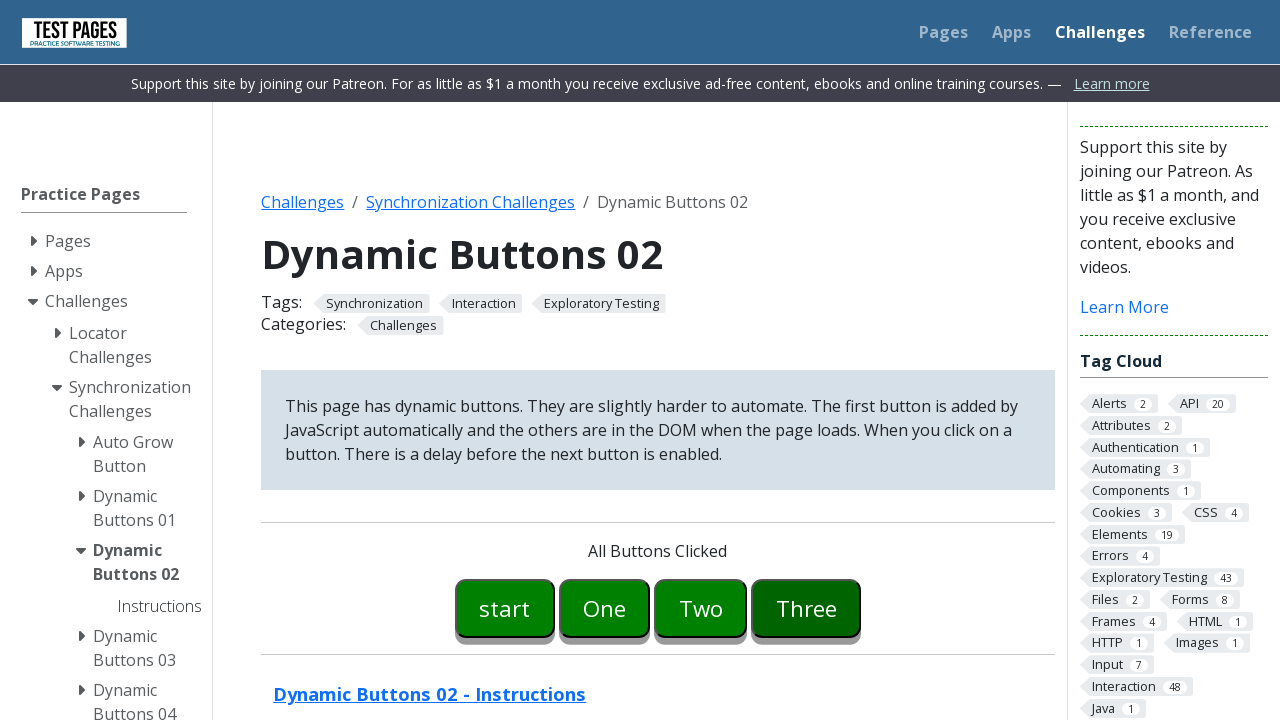

Verified message displays 'All Buttons Clicked'
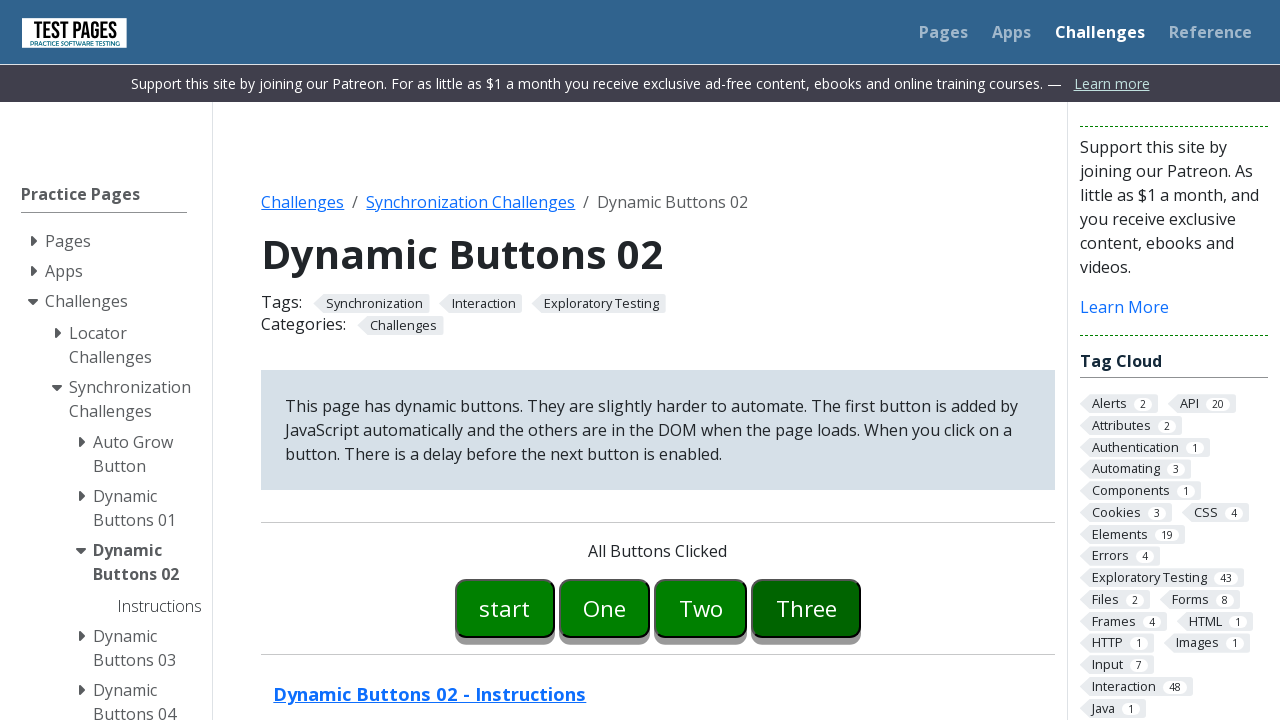

Verified message changed to 'Clickable Buttons'
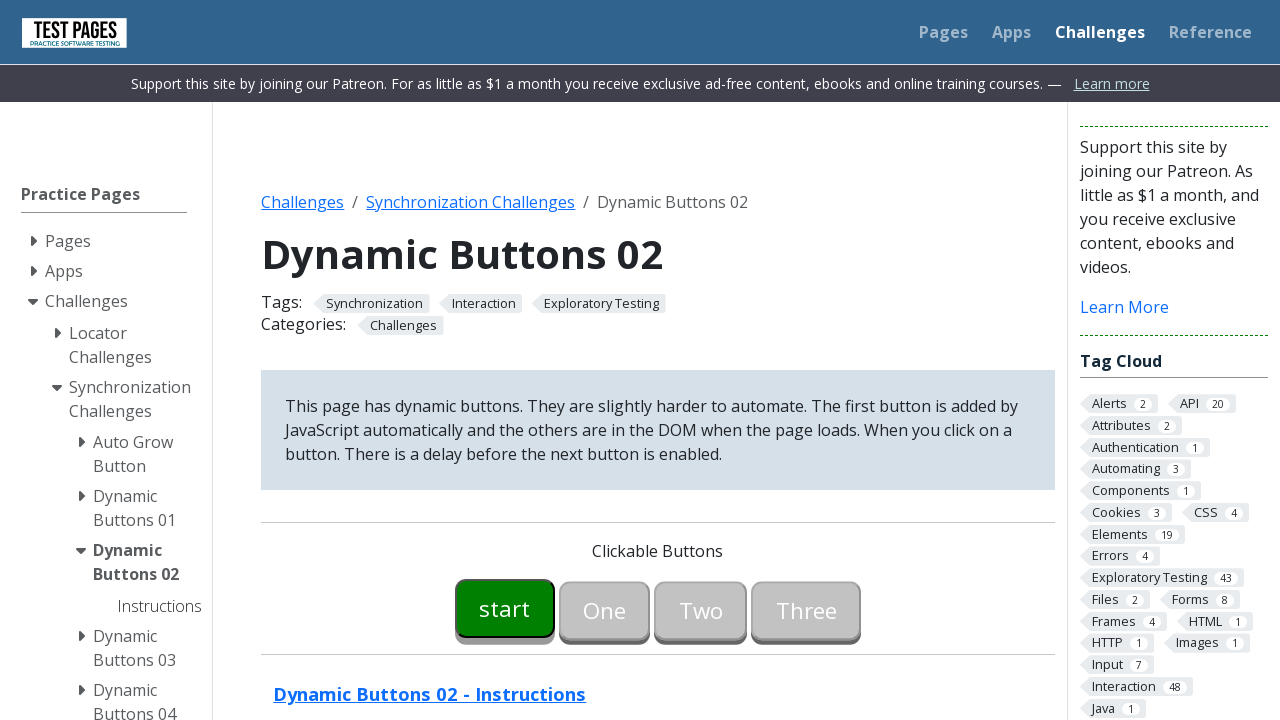

Verified message changed to 'Click Buttons In Order'
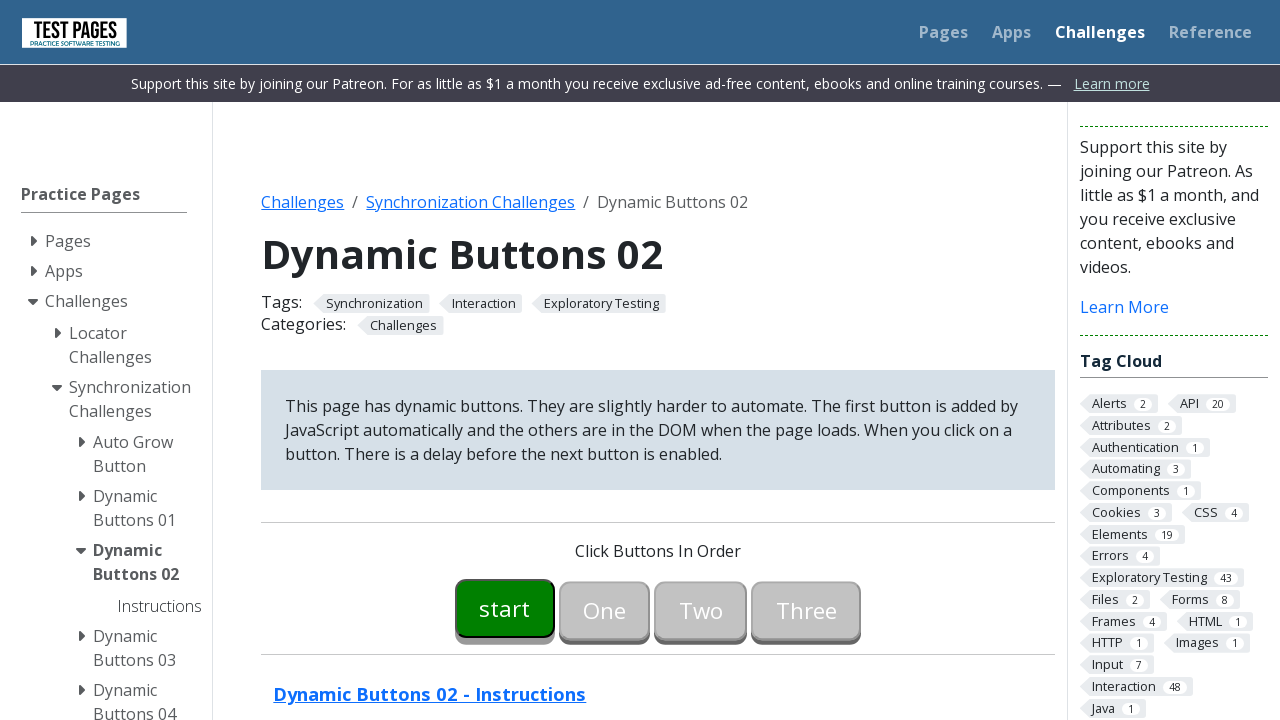

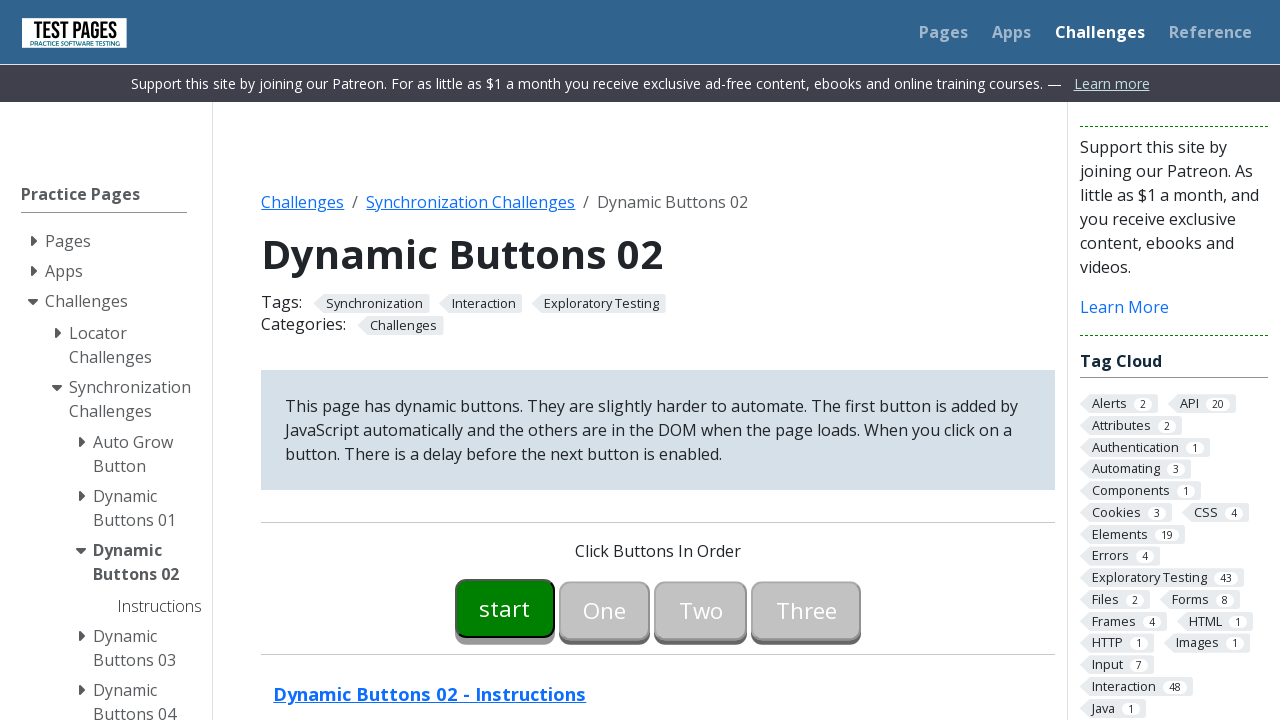